Tests opening a new browser window by clicking a link, switching to the new window to verify its content, then switching back to the original window to verify its content.

Starting URL: https://the-internet.herokuapp.com/windows

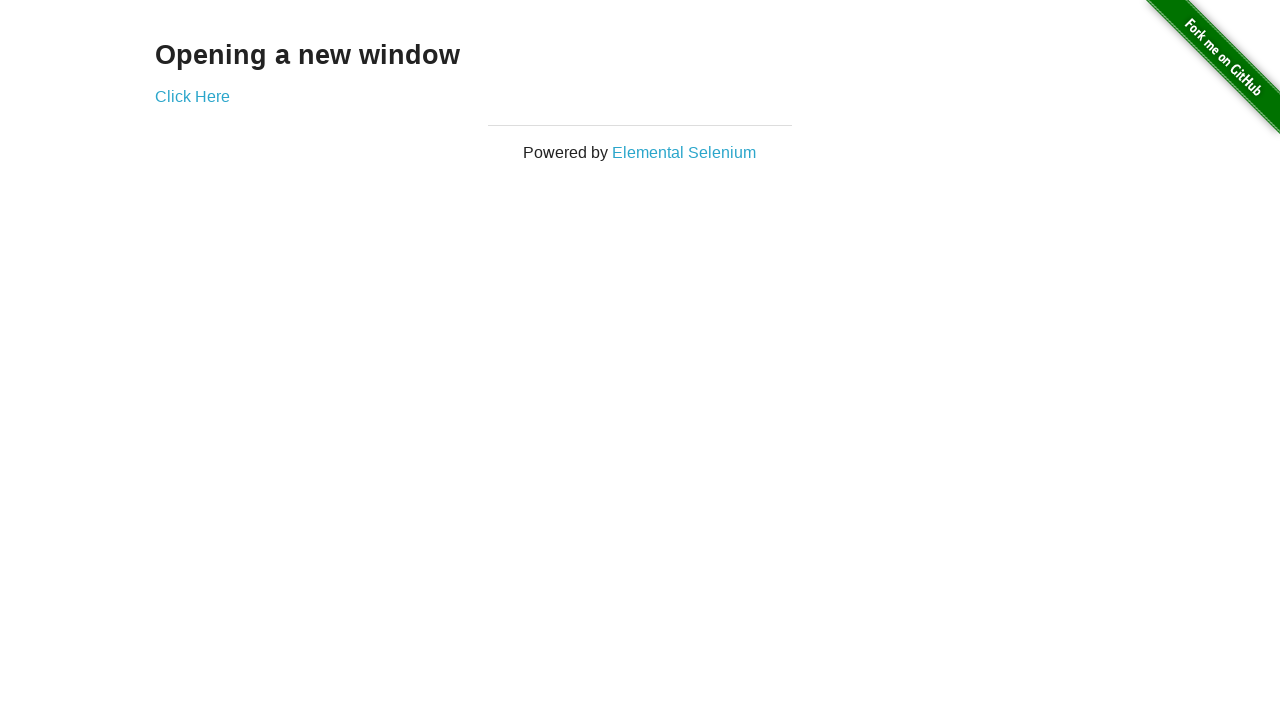

Clicked 'Click Here' link and new window opened at (192, 96) on xpath=//a[normalize-space()='Click Here']
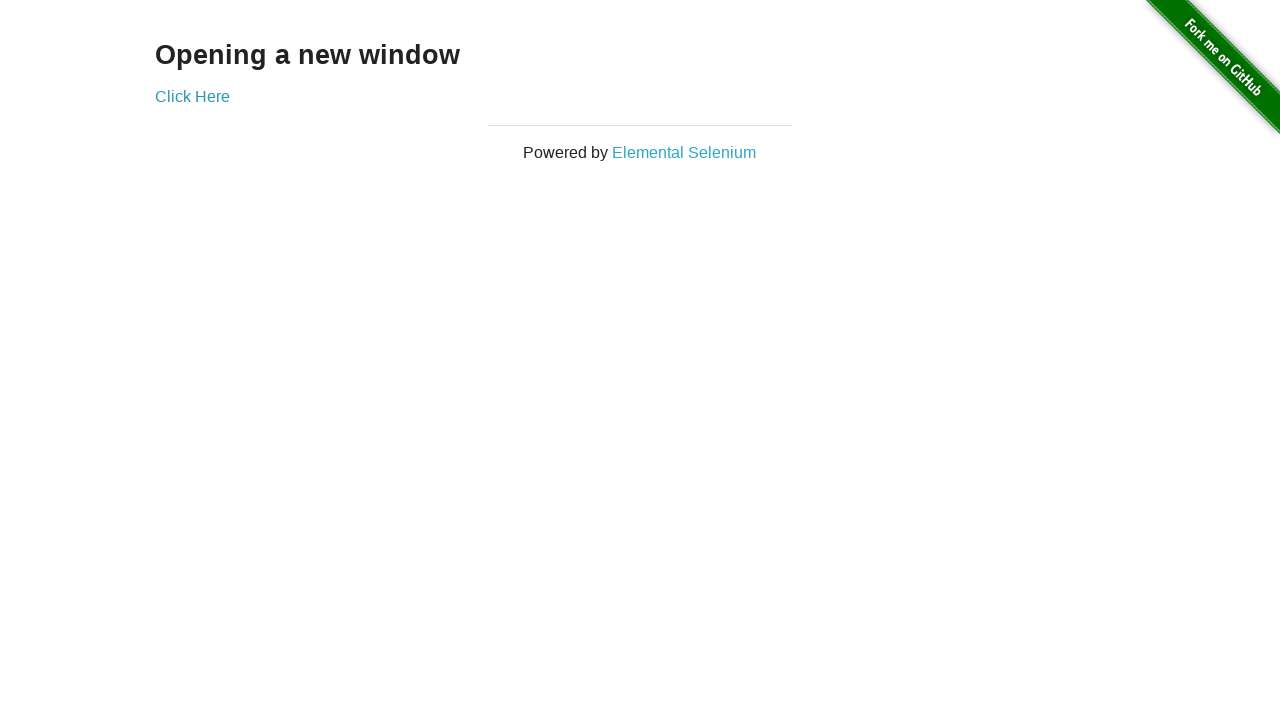

New window loaded and 'New Window' heading found
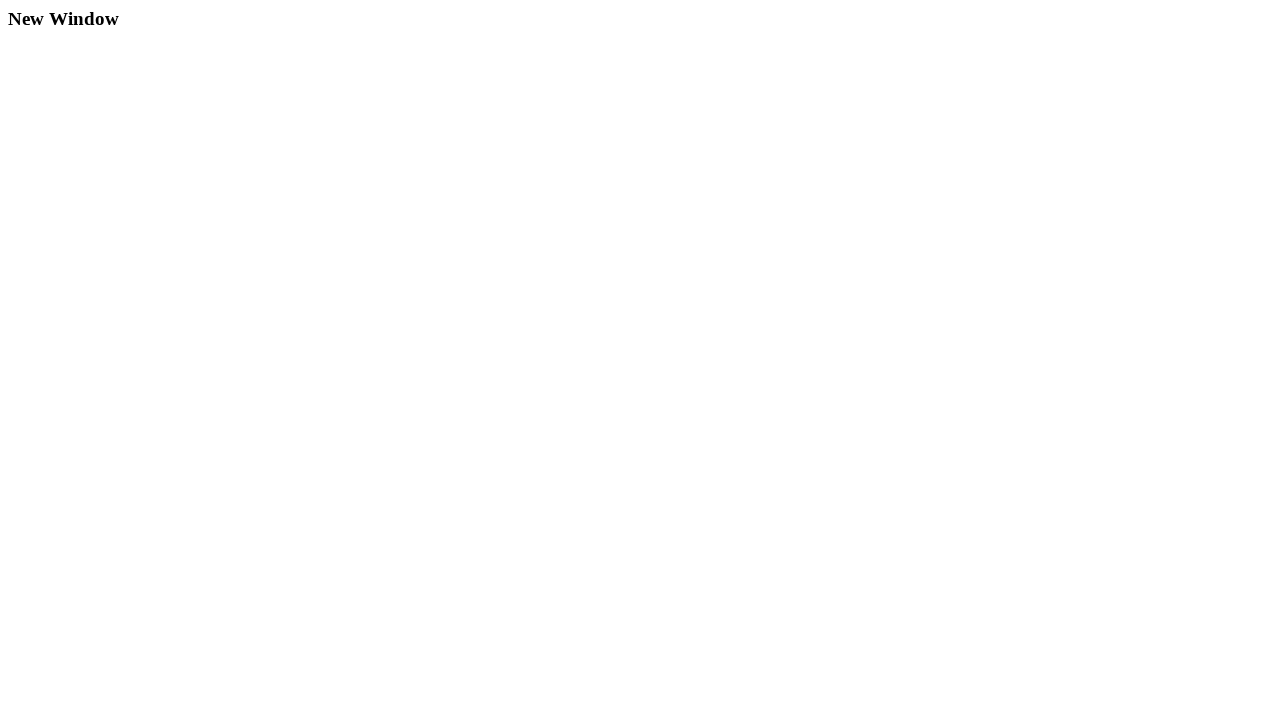

Retrieved new window heading text: 'New Window'
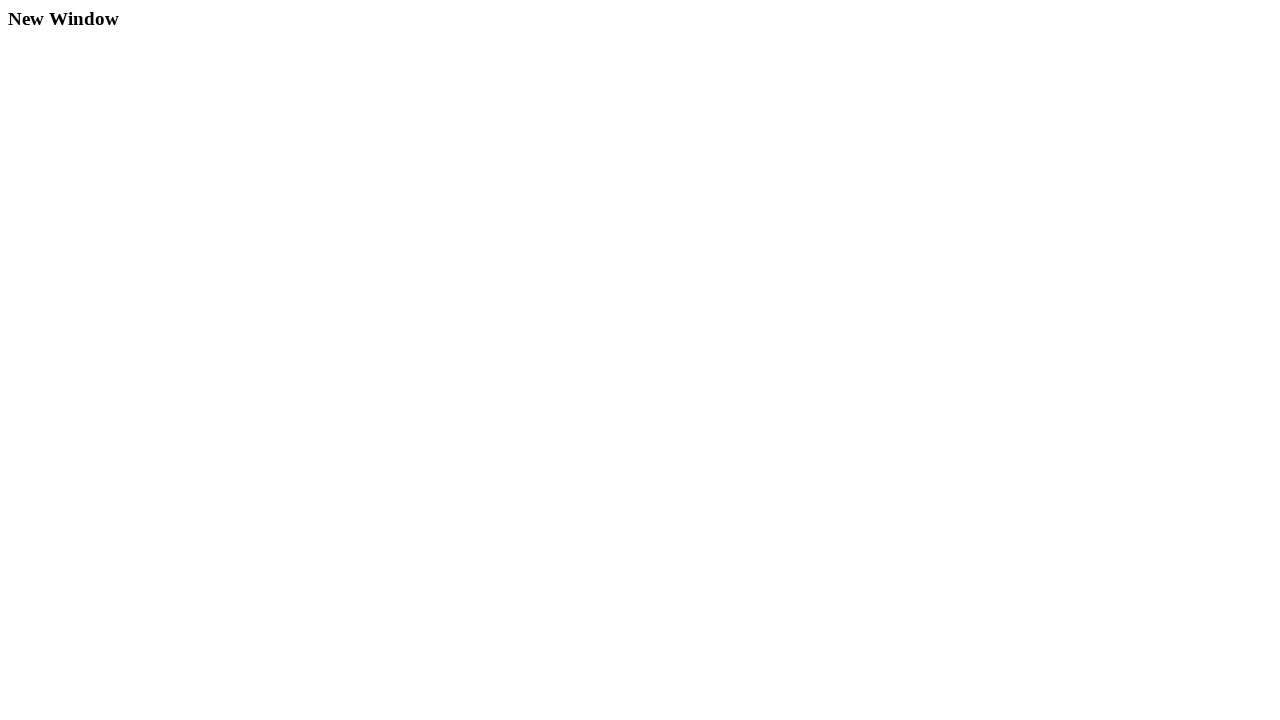

Retrieved original window heading text: 'Opening a new window'
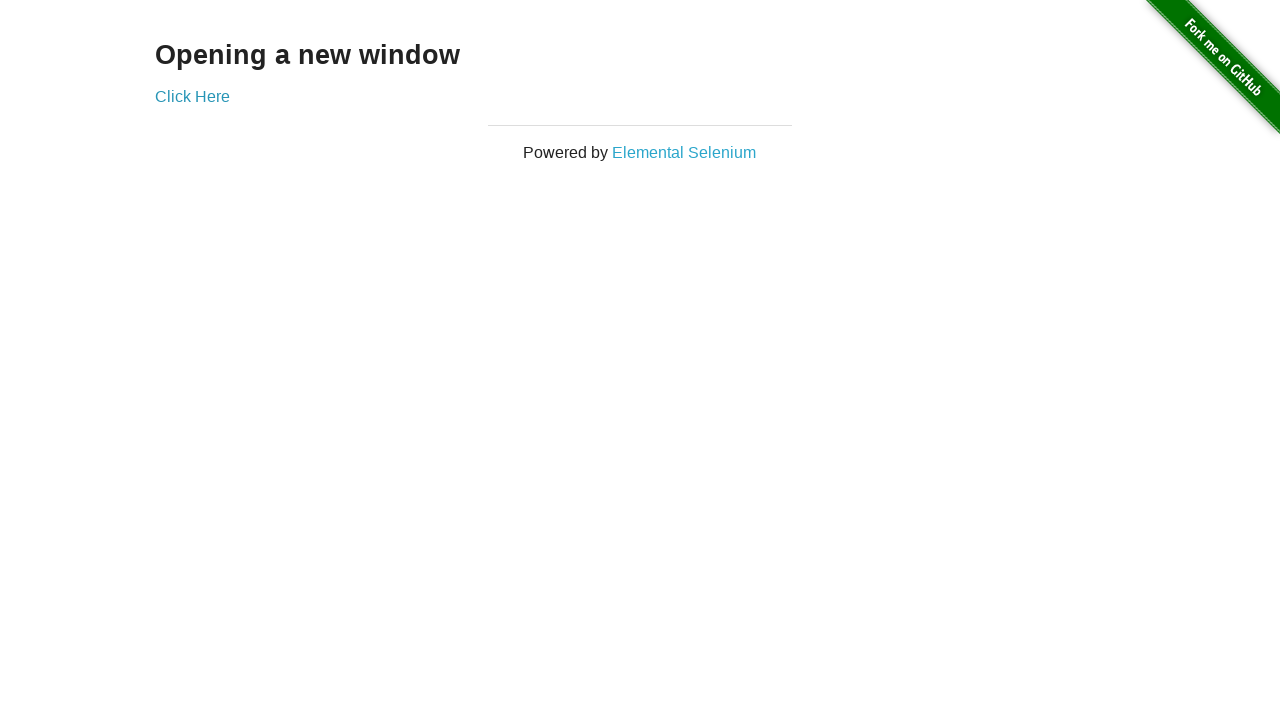

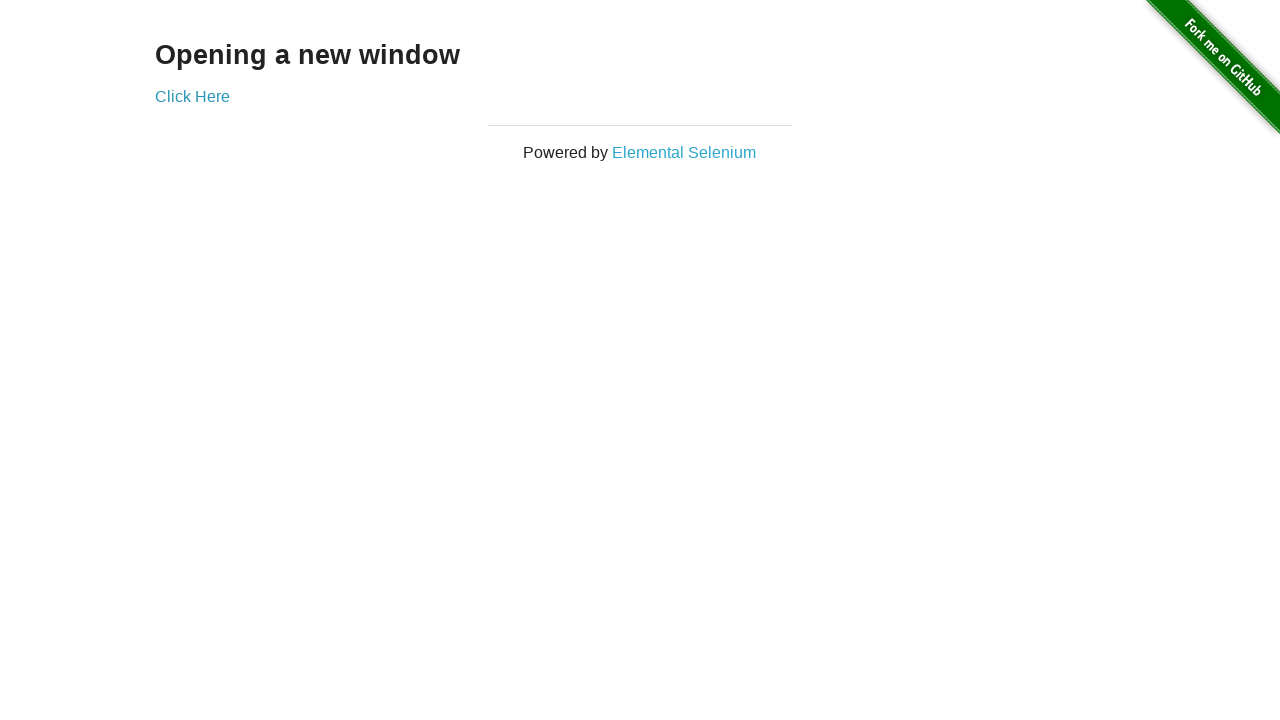